Tests browser tab switching by clicking a button to open a new tab, switching to it, and interacting with an element on the new page

Starting URL: https://demoqa.com/browser-windows

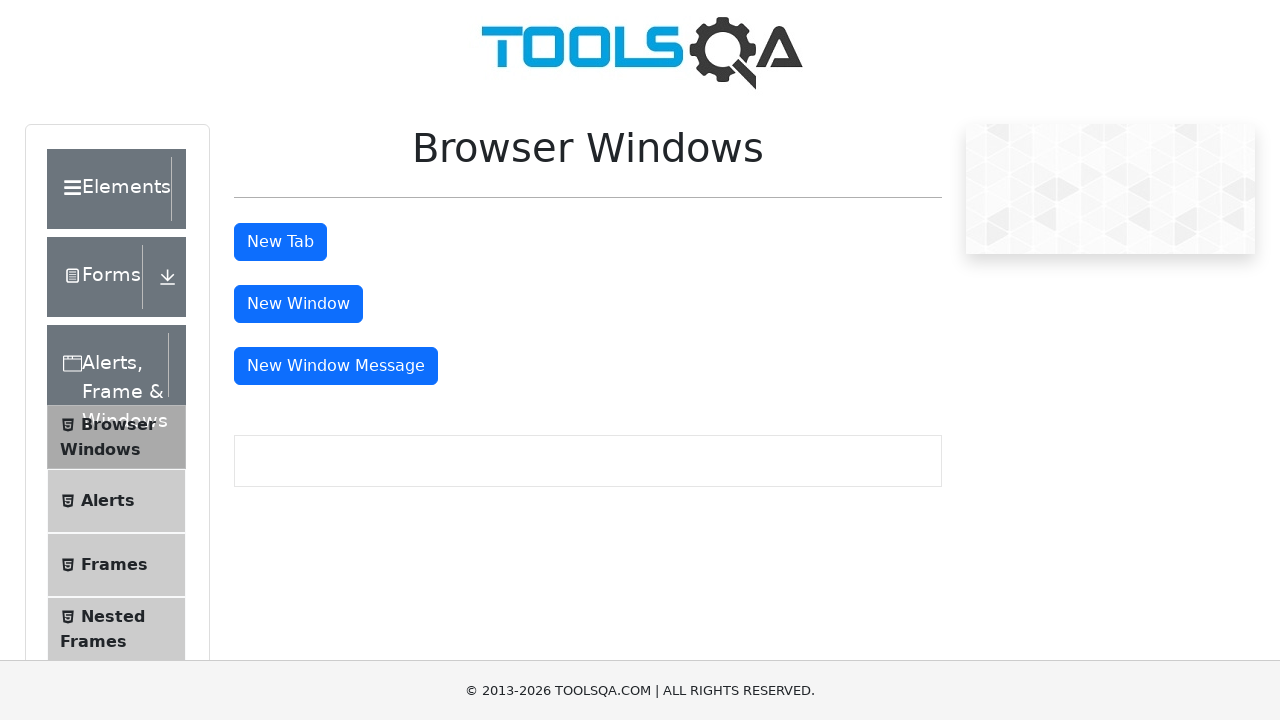

Clicked tab button to open new tab at (280, 242) on #tabButton
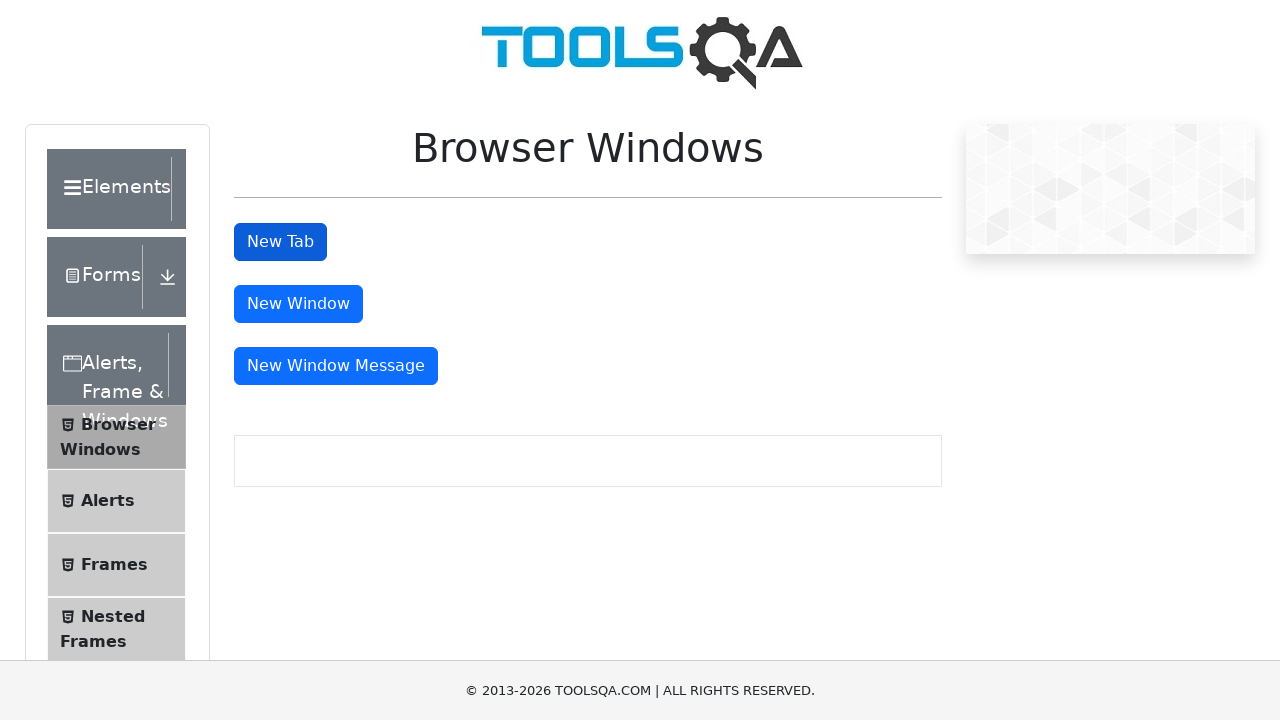

Captured new page from tab
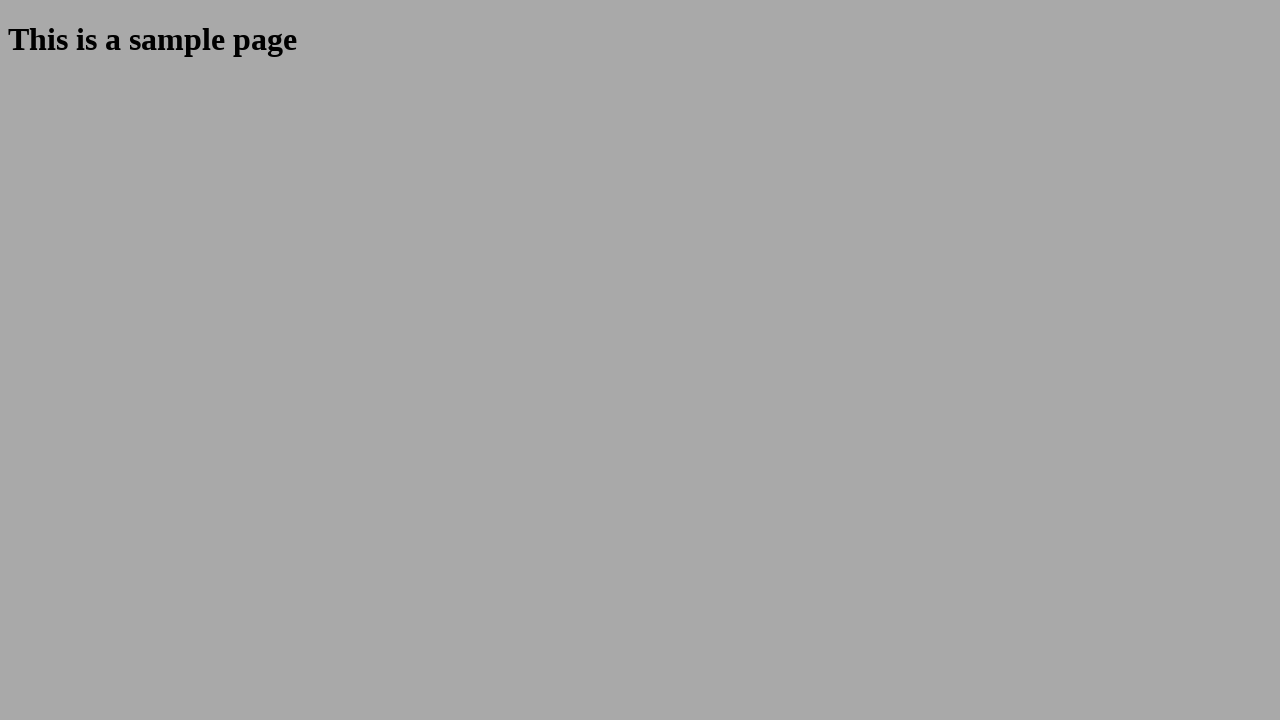

New page loaded and h1 element appeared
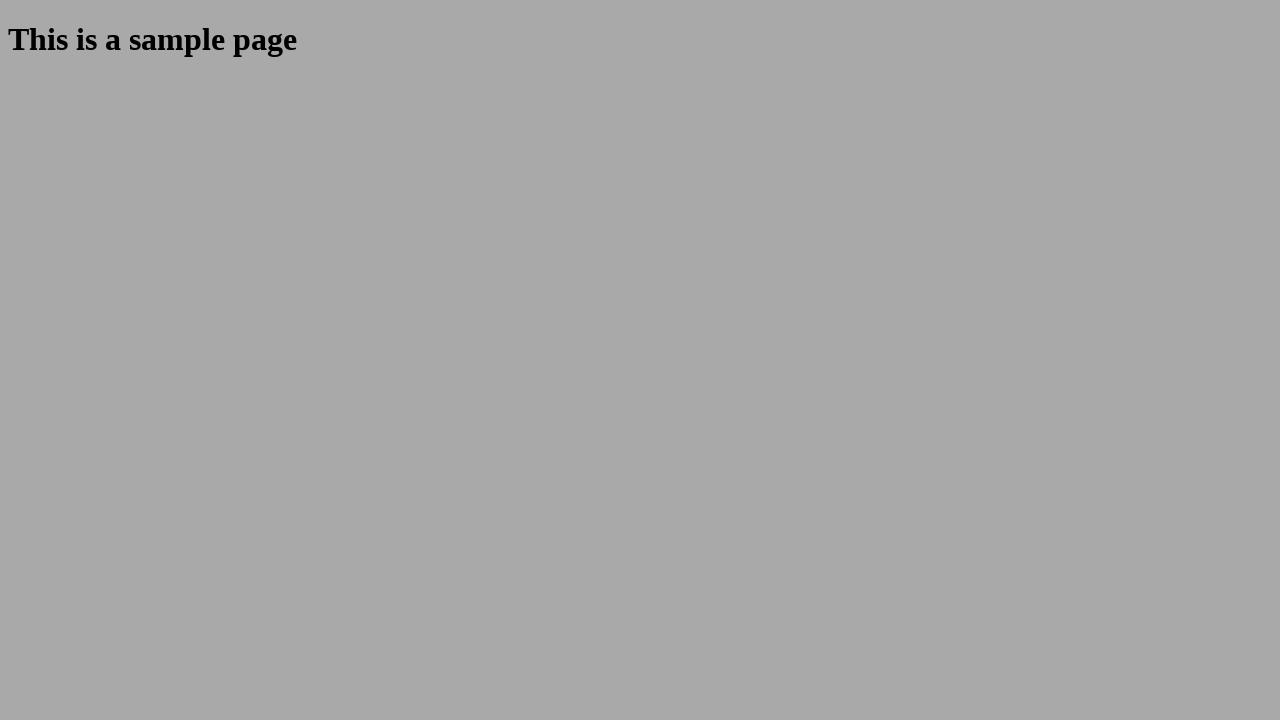

Clicked h1 element on new tab at (640, 40) on h1
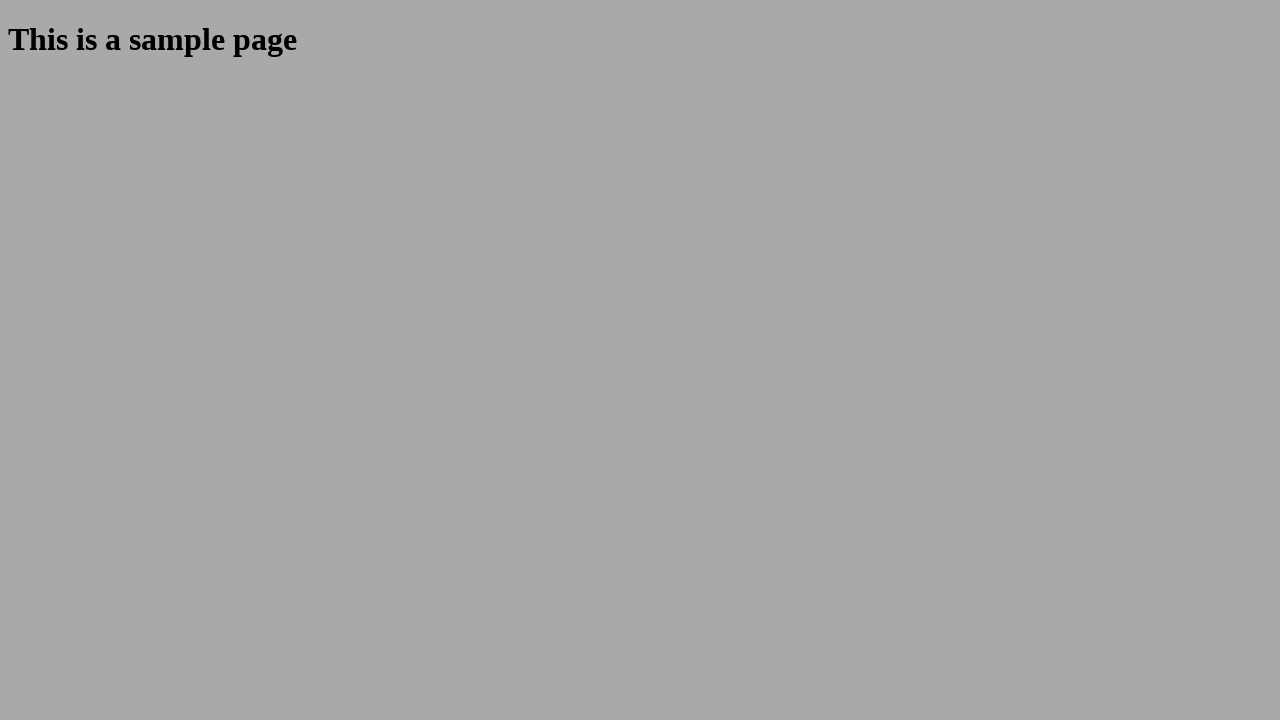

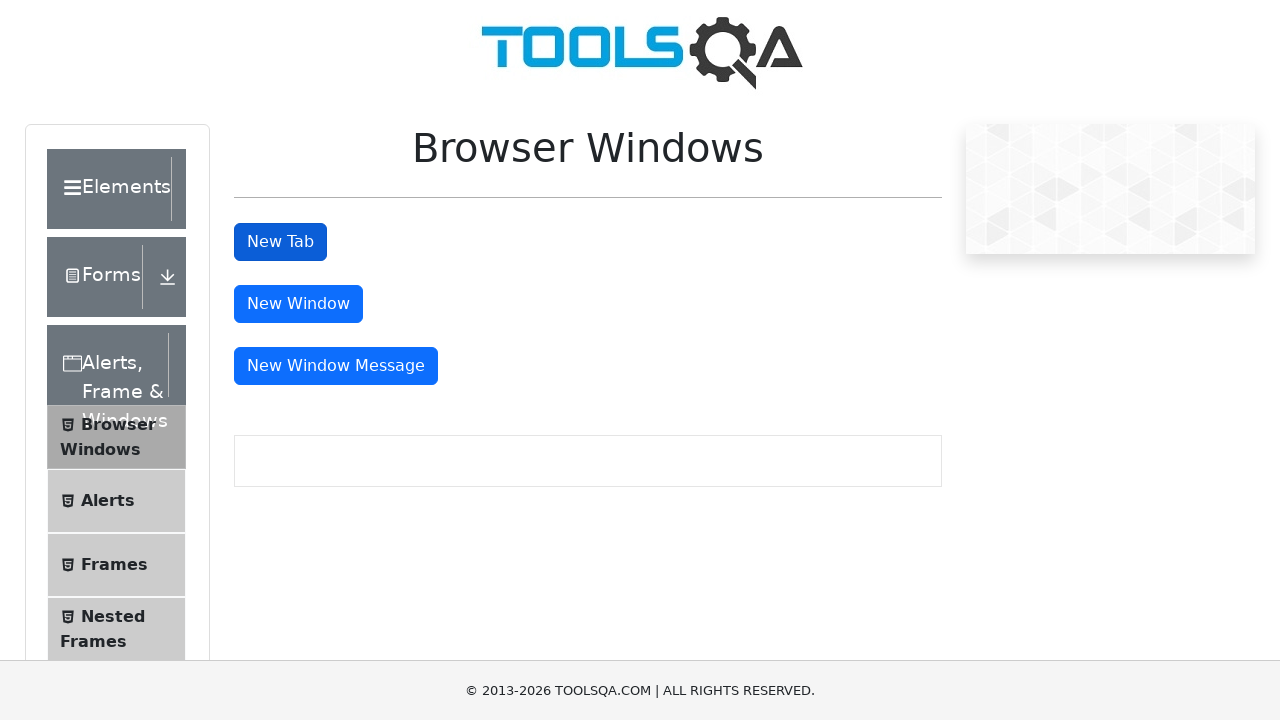